Tests form interaction within nested shadow DOM elements by filling name and email fields and submitting the form

Starting URL: https://erikdark.github.io/SHADOM-DOM-SELENIUM-QA/?name=df&email=EFE%40MAIL.RU

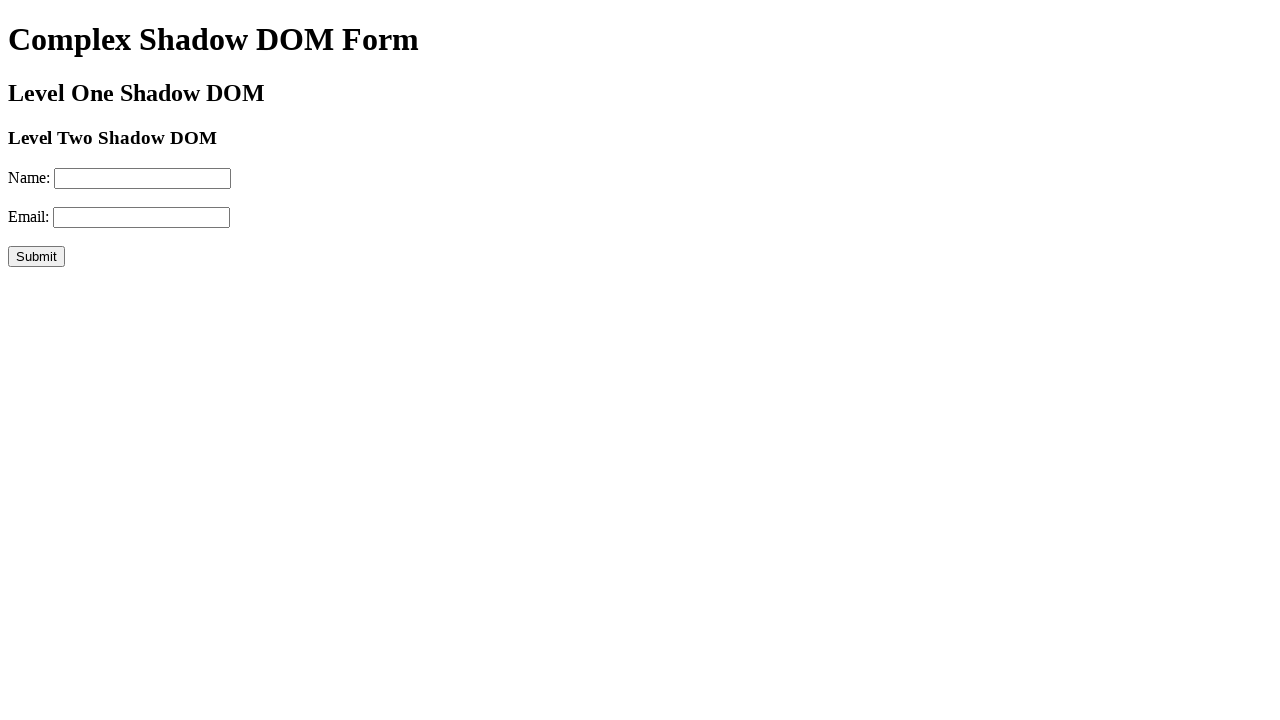

Located shadow host element
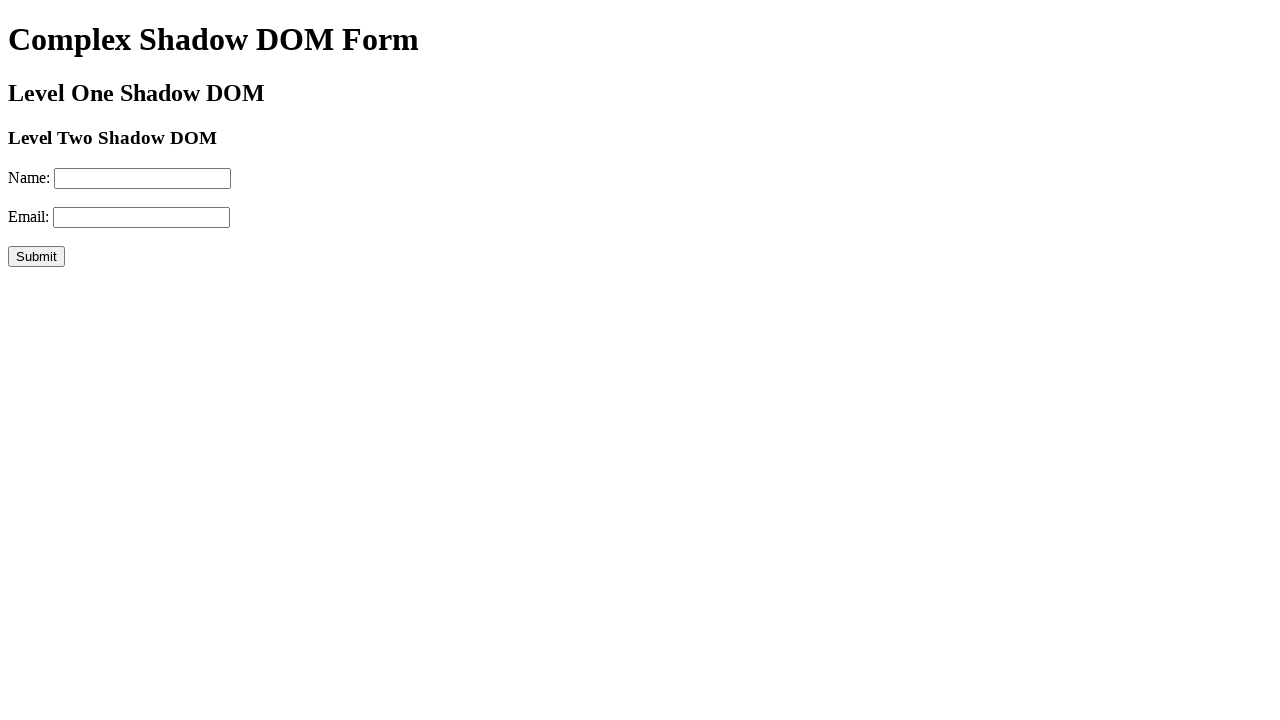

Filled name field with 'Ivan' in nested shadow DOM
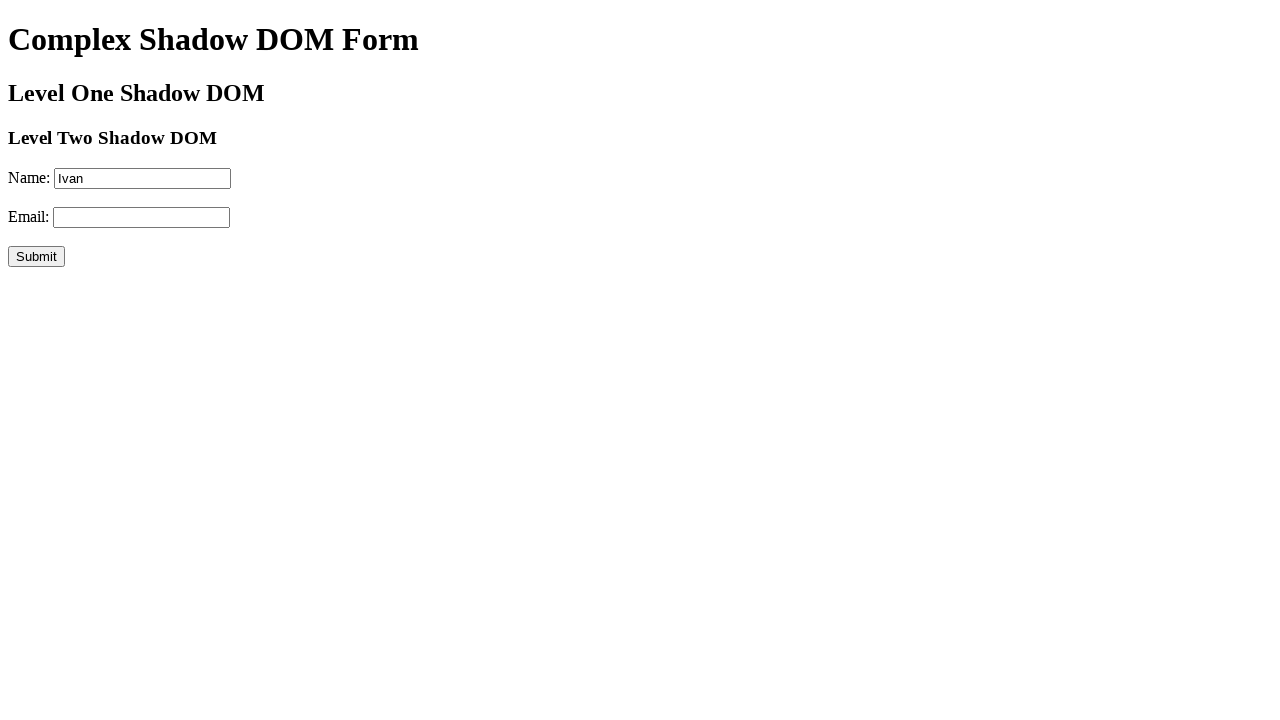

Filled email field with 'ivan@ex.com' in nested shadow DOM
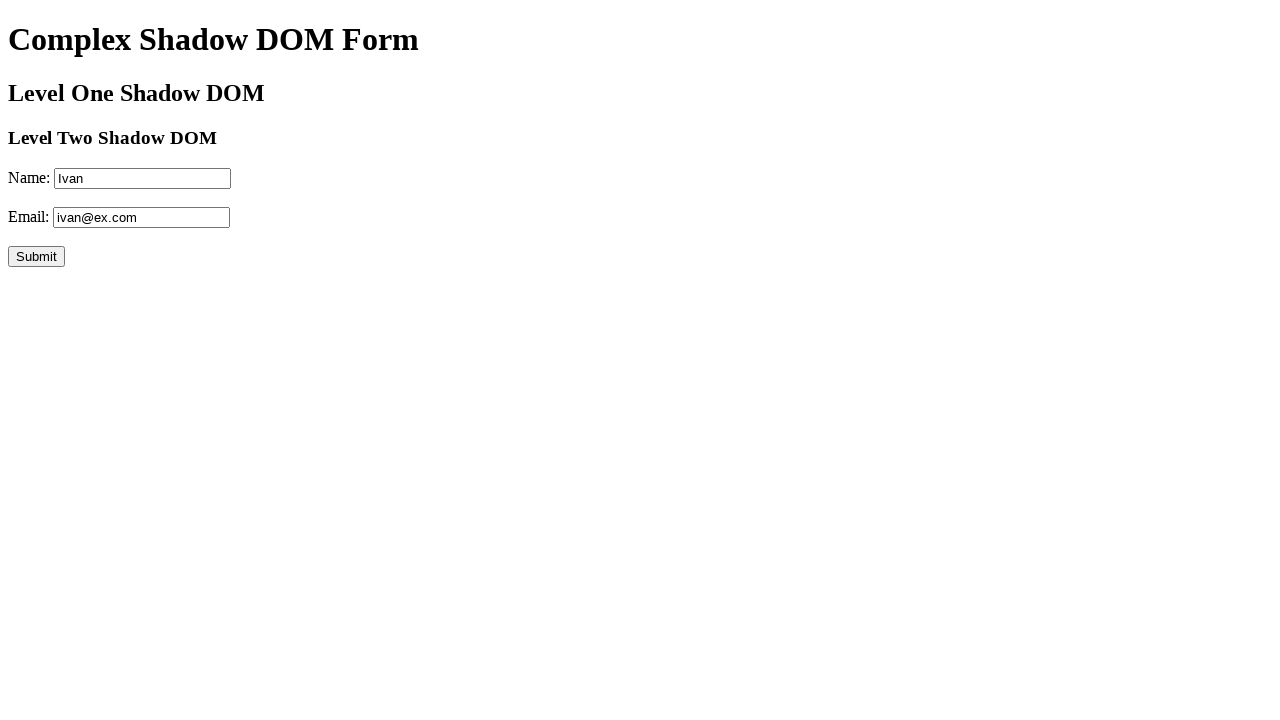

Clicked submit button to submit form in nested shadow DOM
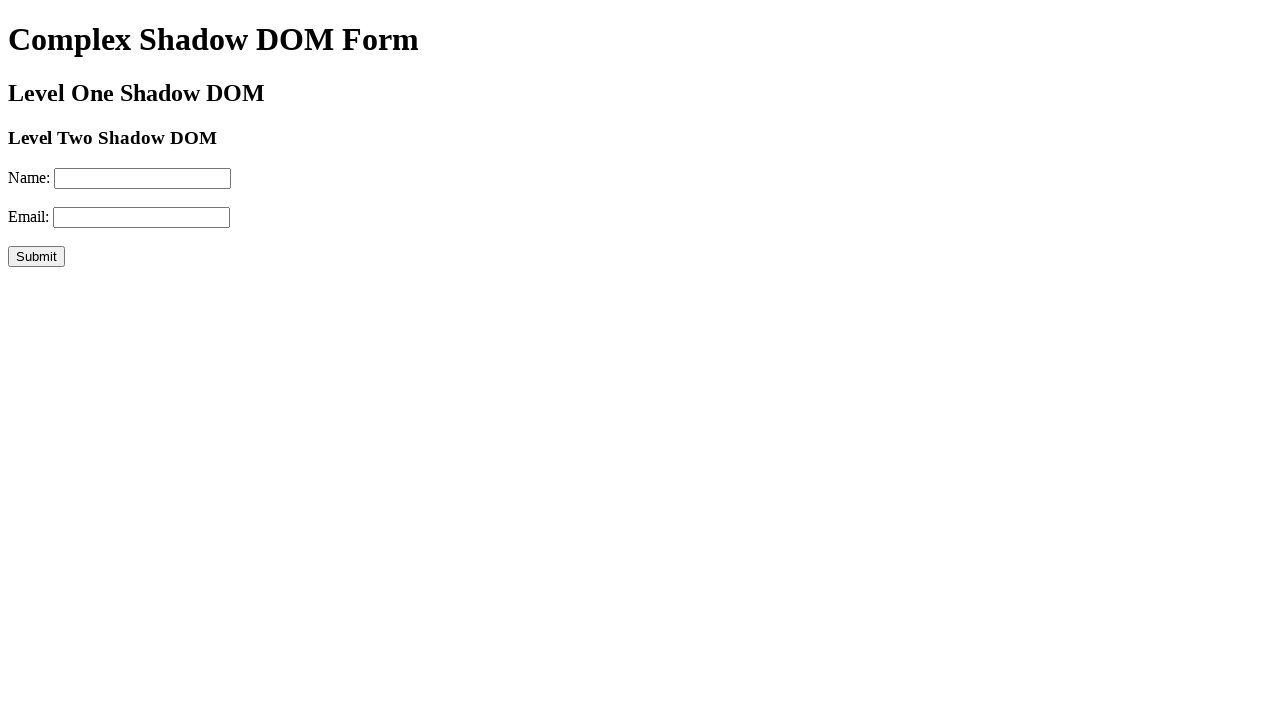

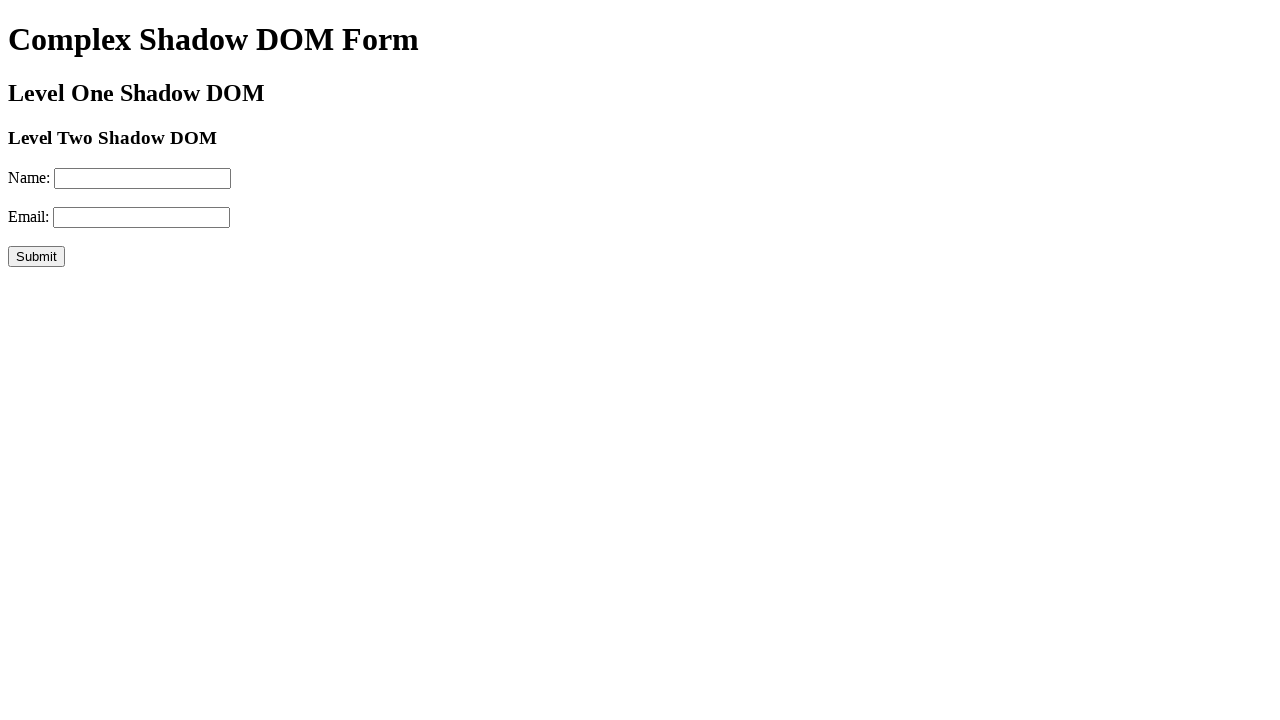